Tests YouTube interaction using hover and click actions on the guide icon, then enters a search query

Starting URL: https://www.youtube.com/

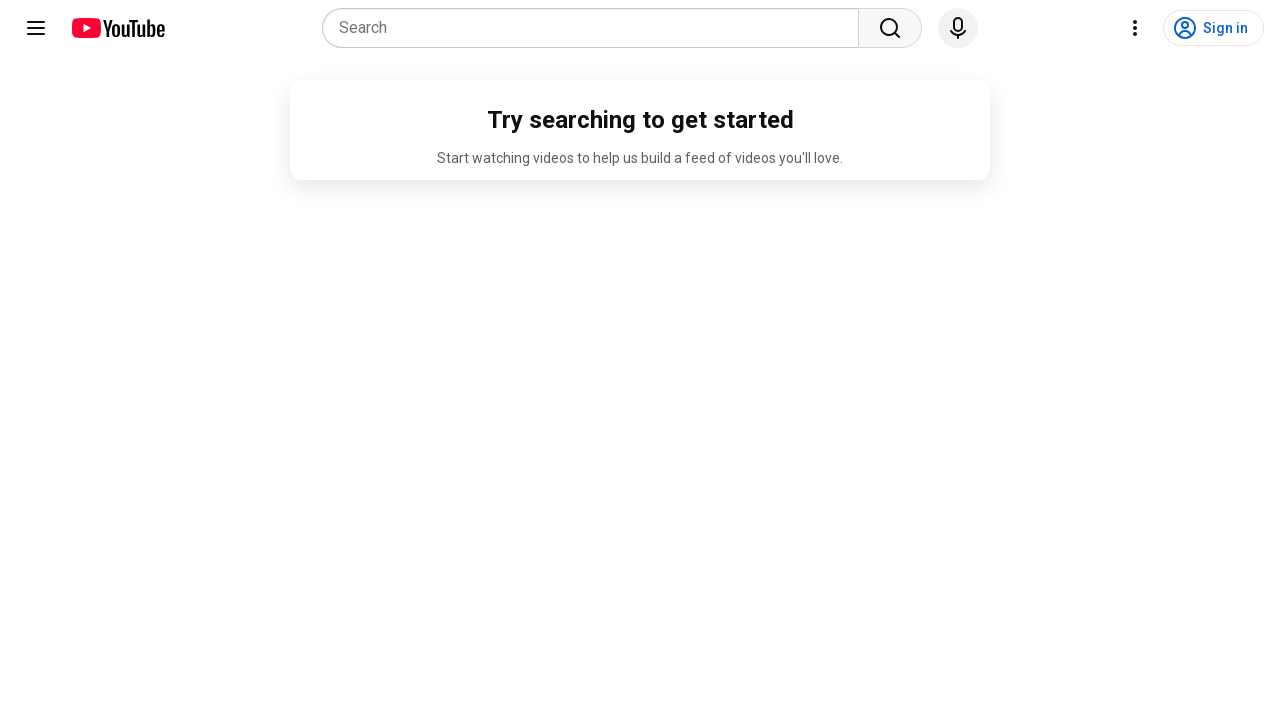

Hovered over the guide/menu icon at (36, 28) on #guide-icon
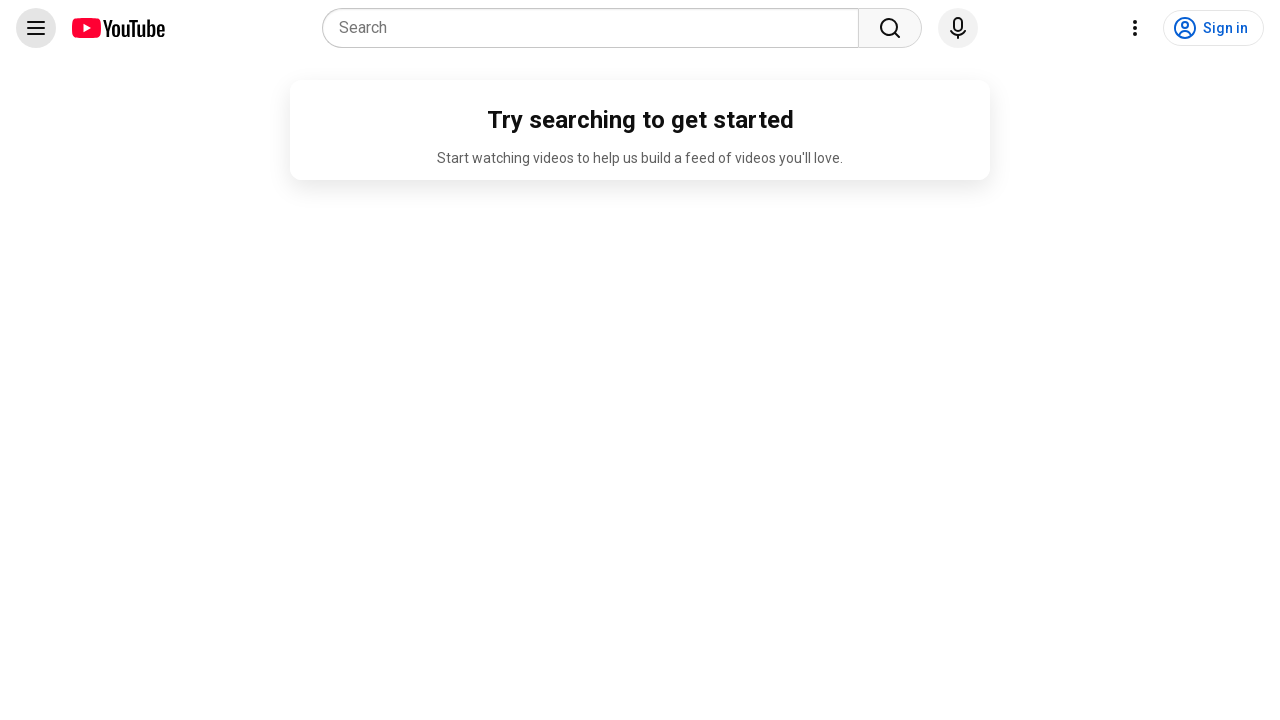

Clicked the guide/menu icon at (36, 28) on #guide-icon
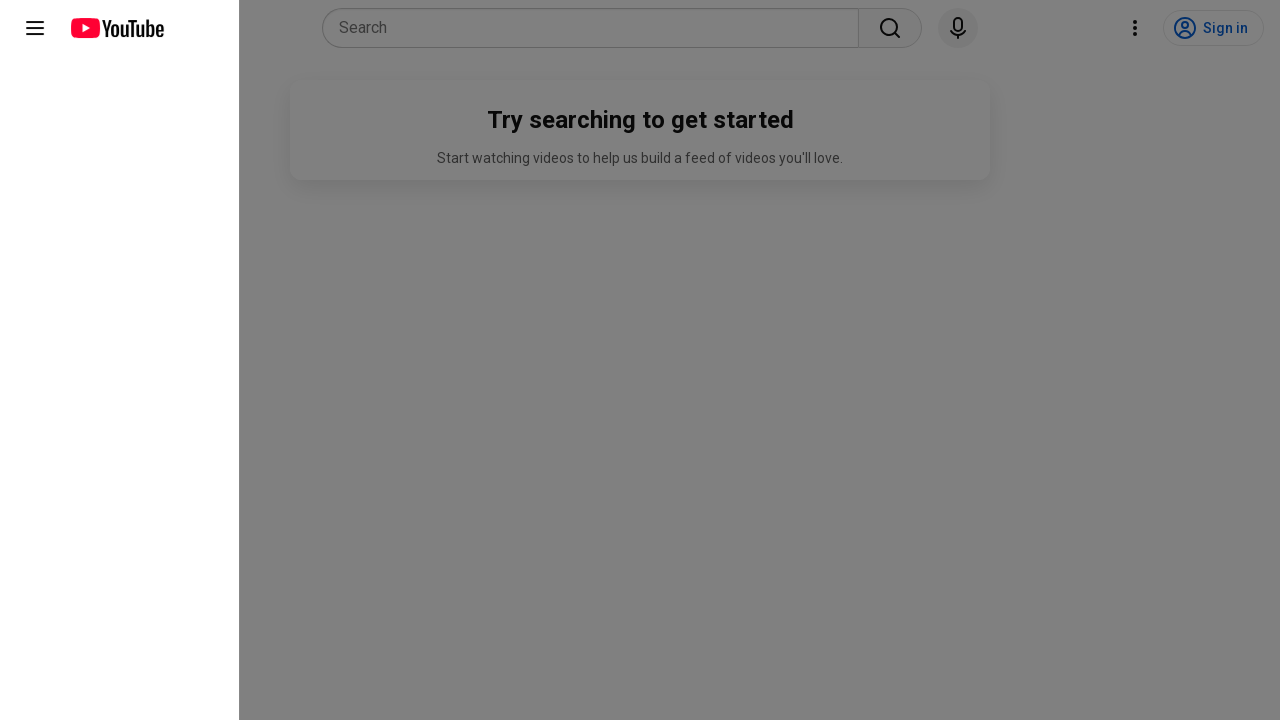

Entered 'tigers' in the search box on input[placeholder='Search']
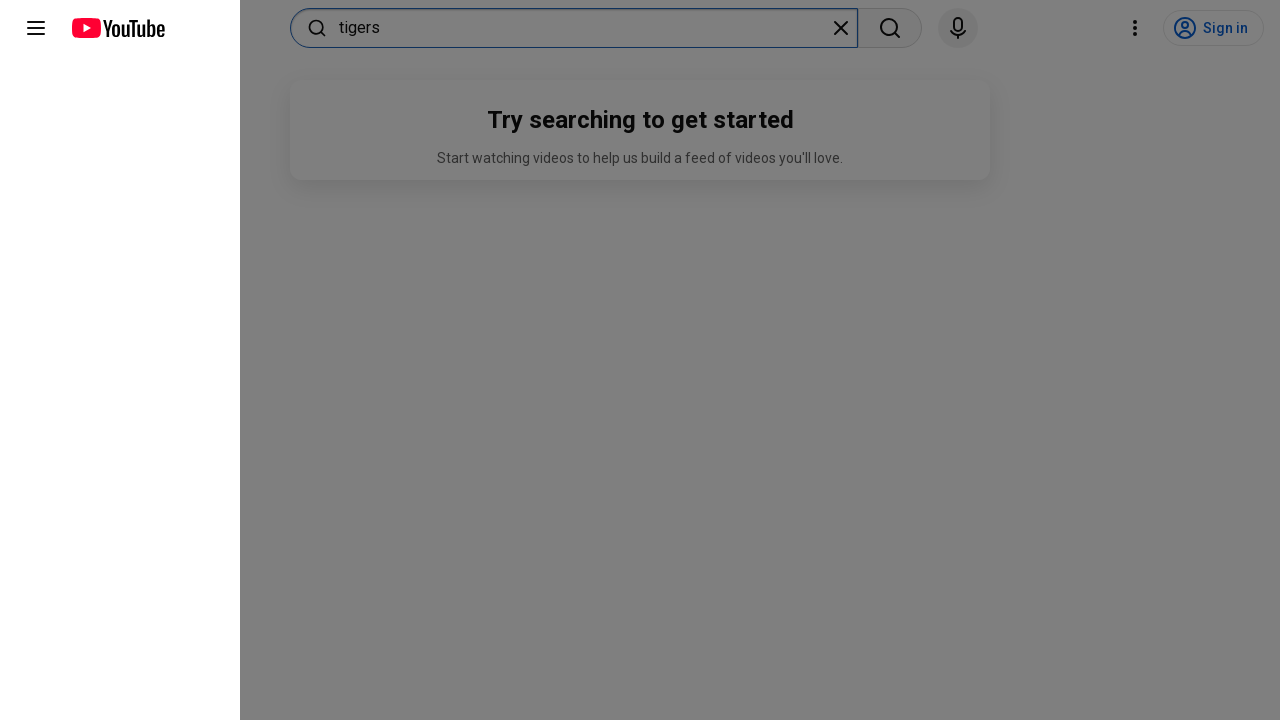

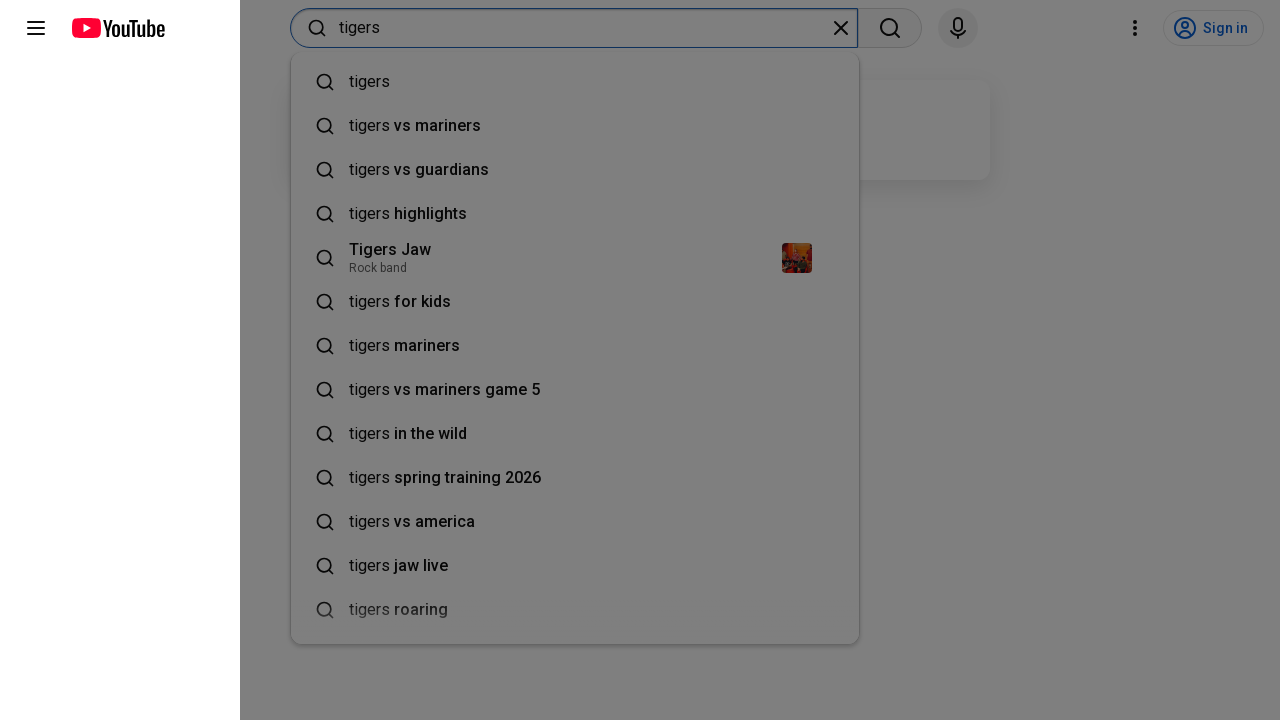